Tests radio button functionality on a practice website by selecting different radio button options including browser type (Chrome) and city (Bengaluru), and verifying default selected values.

Starting URL: https://www.leafground.com/radio.xhtml

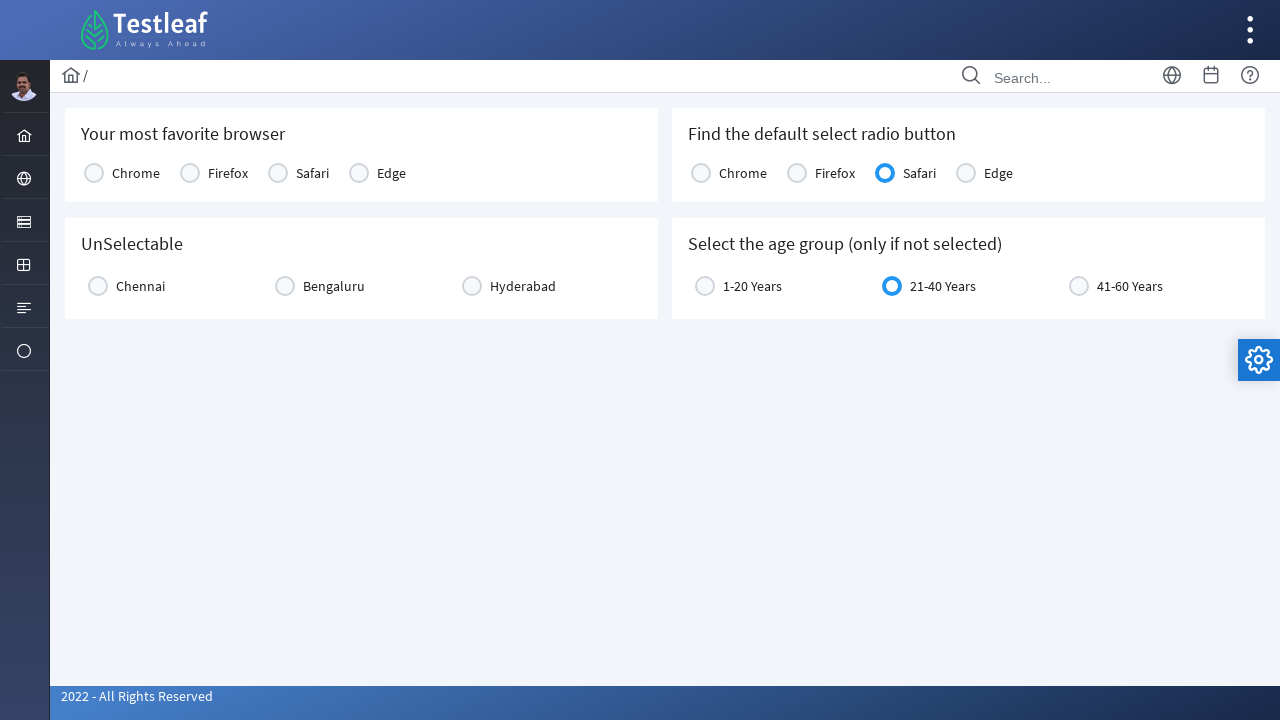

Clicked Chrome radio button at (136, 173) on xpath=(//td/label[text()='Chrome'])[1]
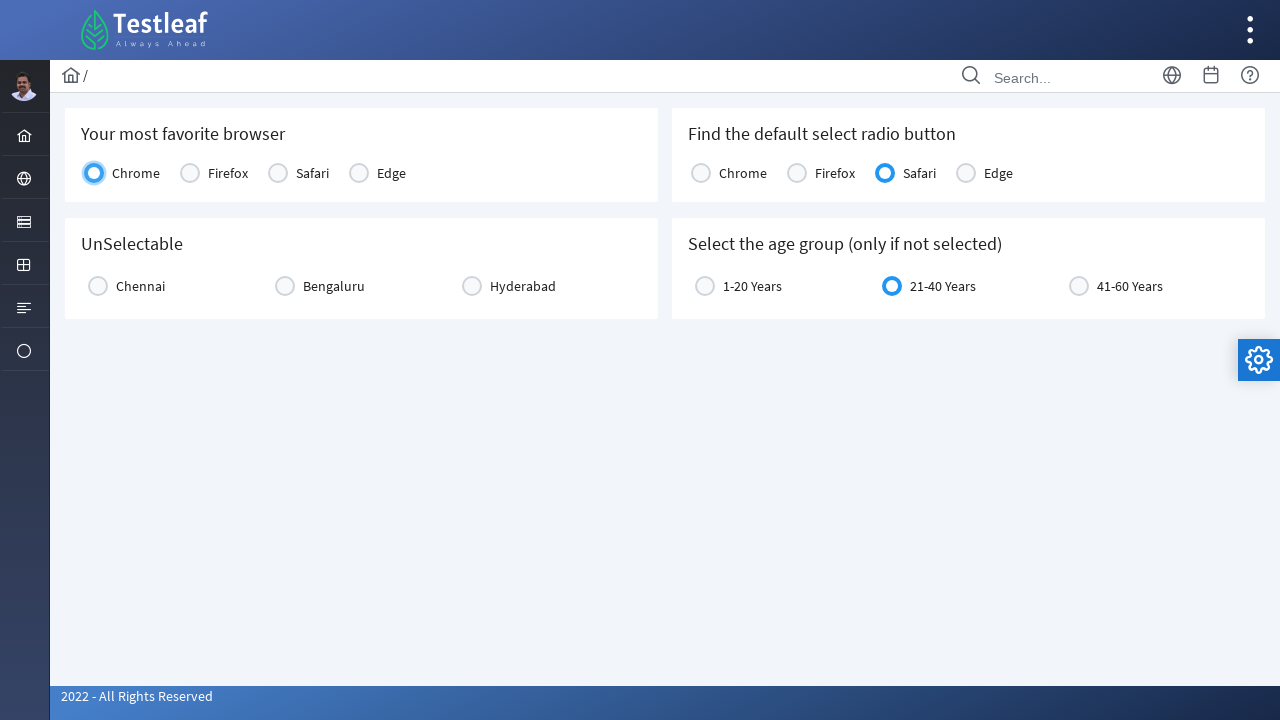

Clicked Bengaluru radio button at (334, 286) on xpath=//label[text()='Bengaluru']
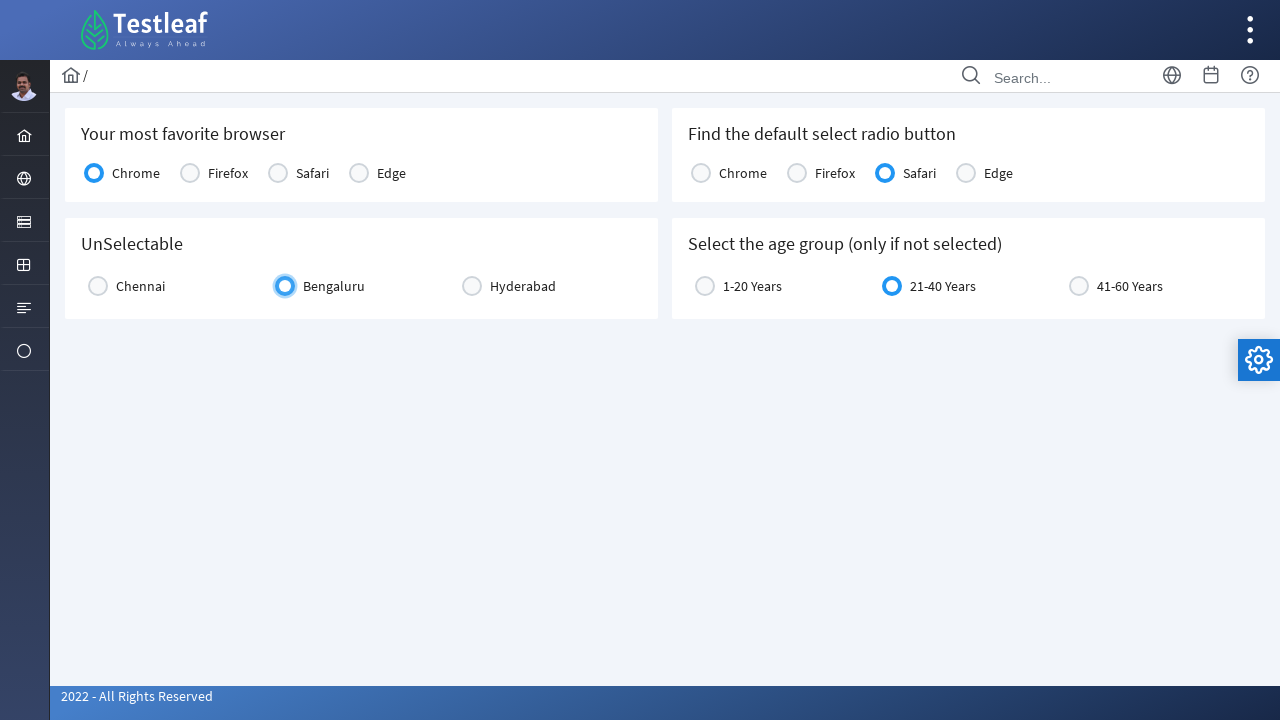

Verified Safari radio button exists
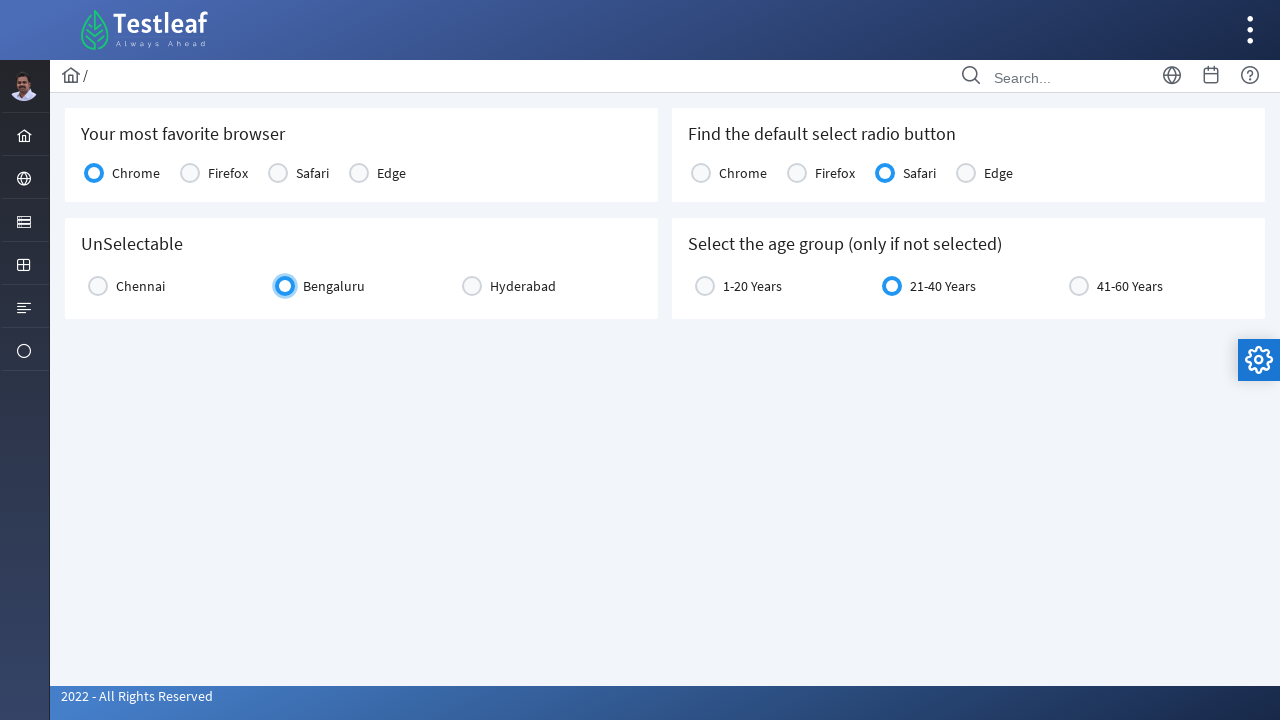

Verified age group radio button '21-40 Years' exists
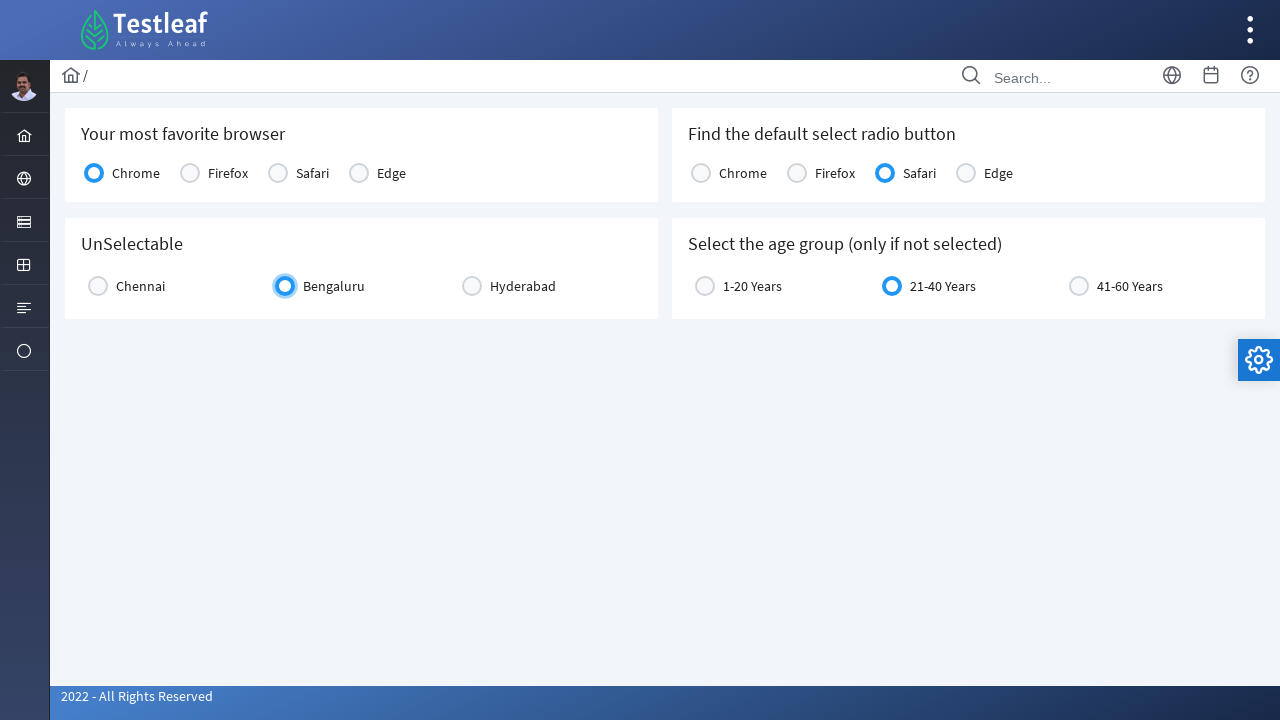

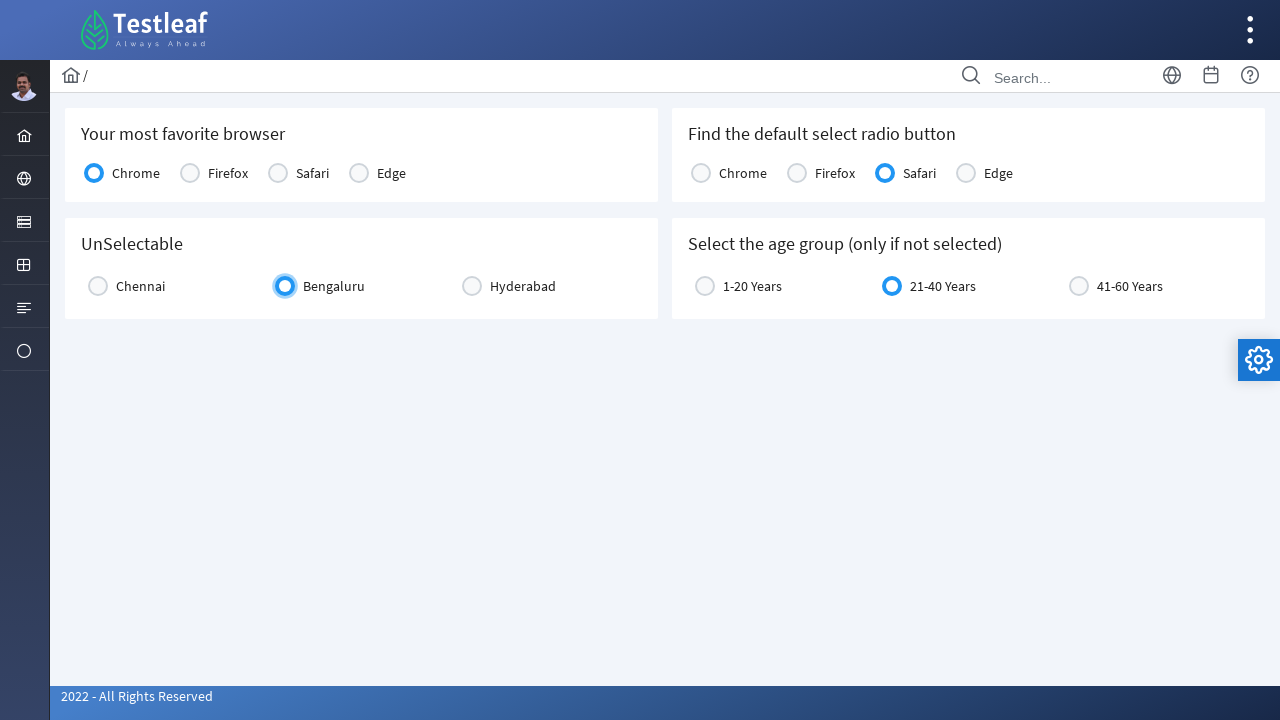